Navigates to the Omayo blog page and locates a multi-select box element

Starting URL: https://omayo.blogspot.com/

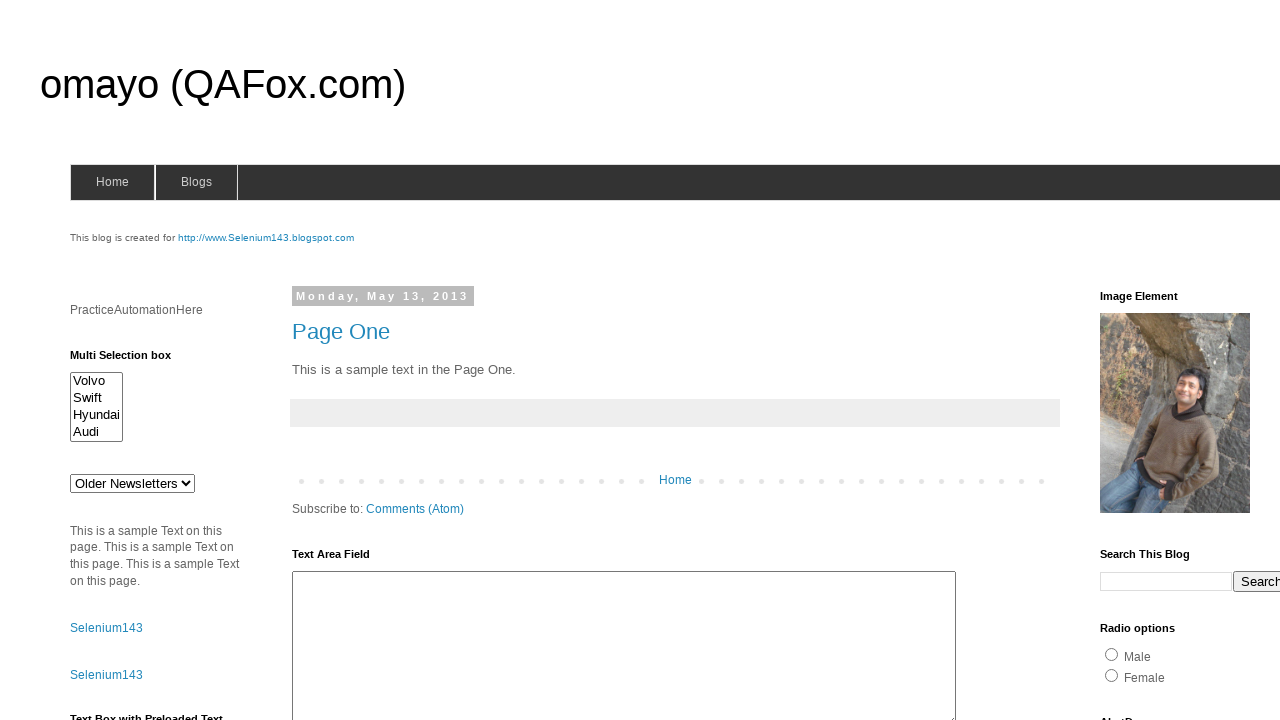

Navigated to Omayo blog page
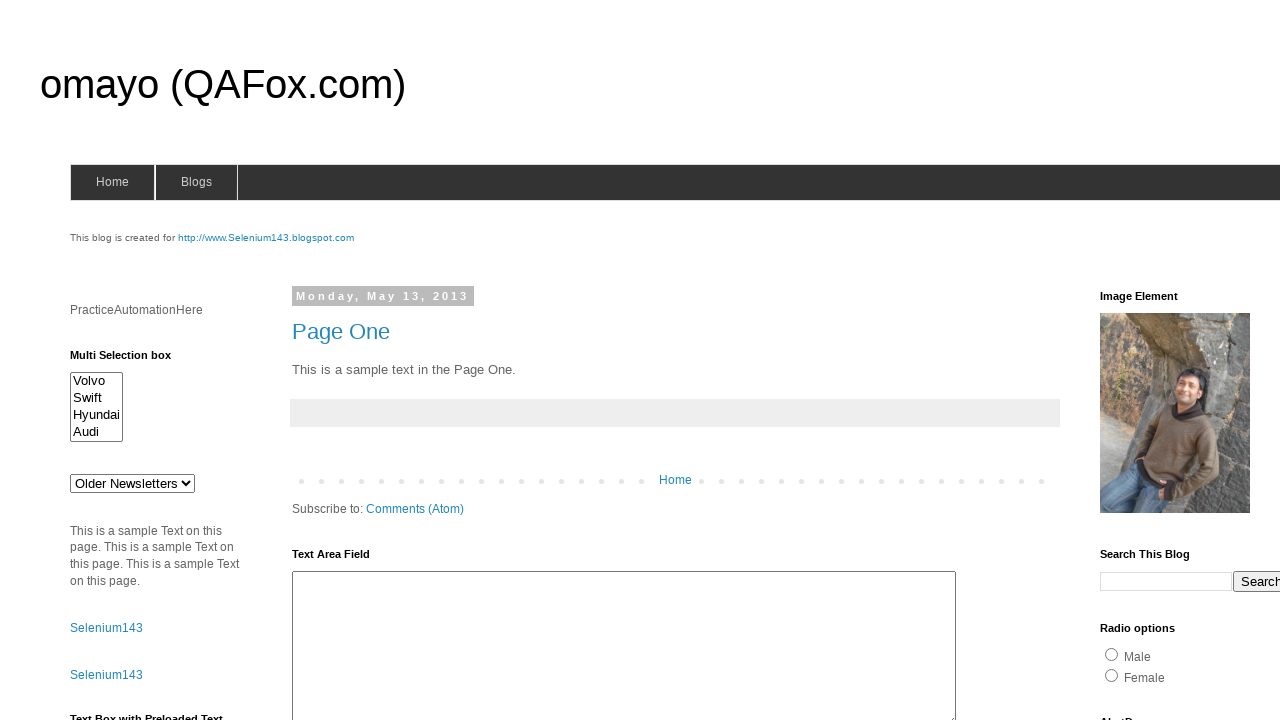

Multi-select box element loaded
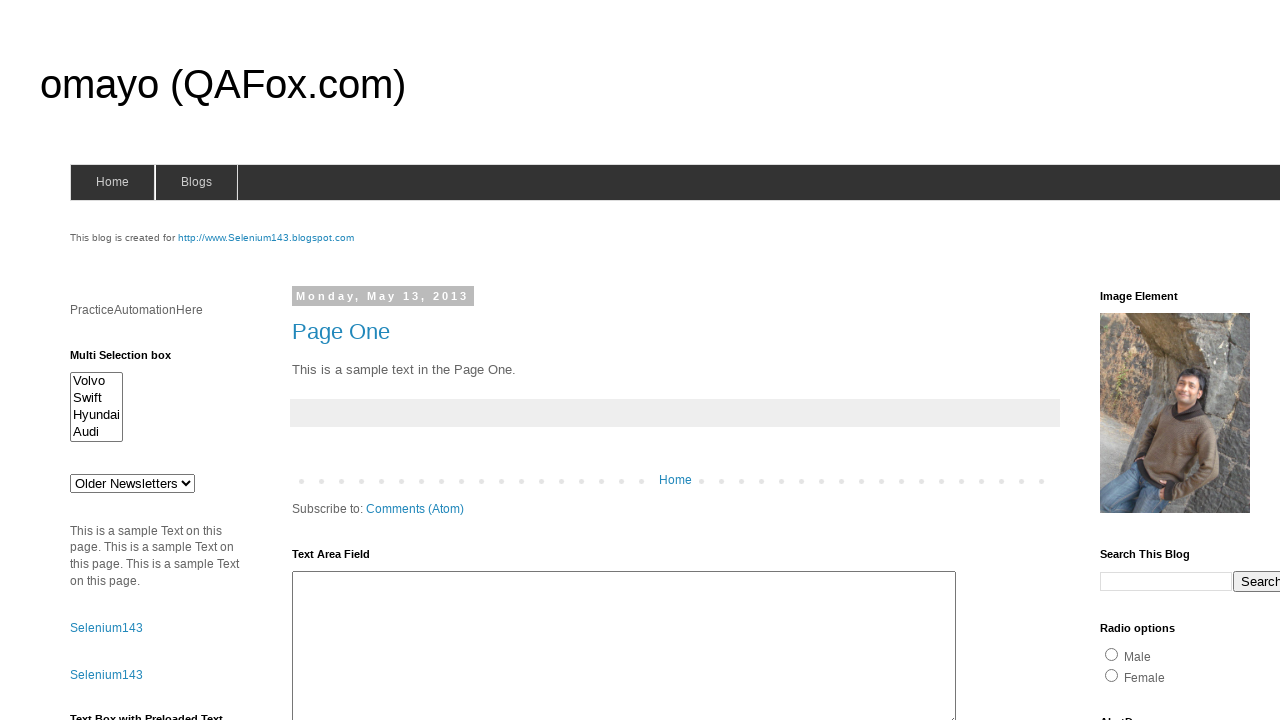

Located multi-select box element with ID 'multiselect1'
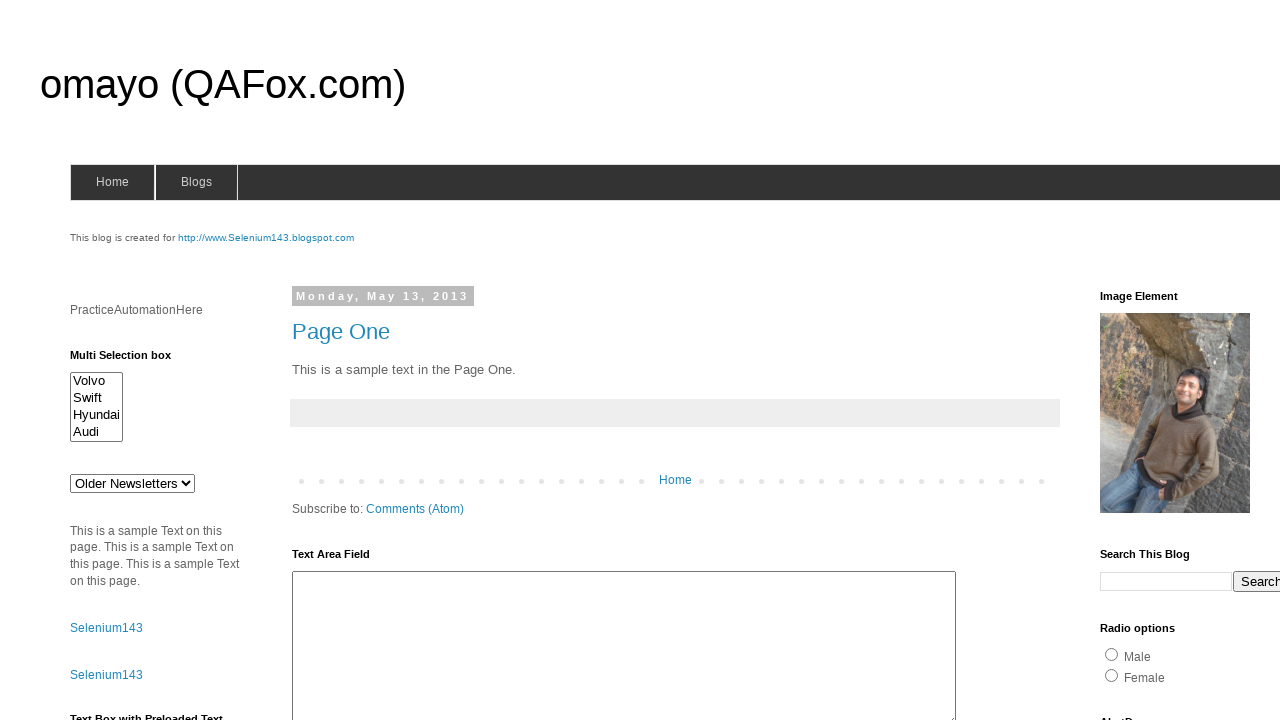

Verified multi-select box element is visible
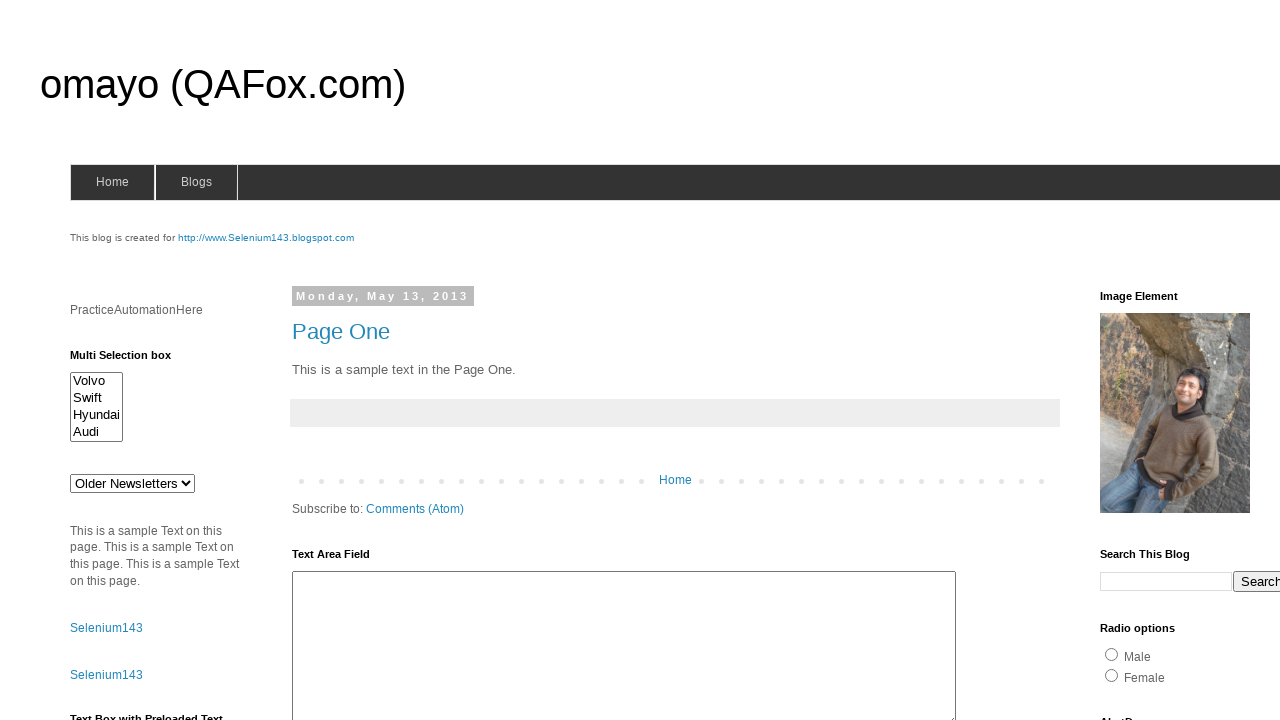

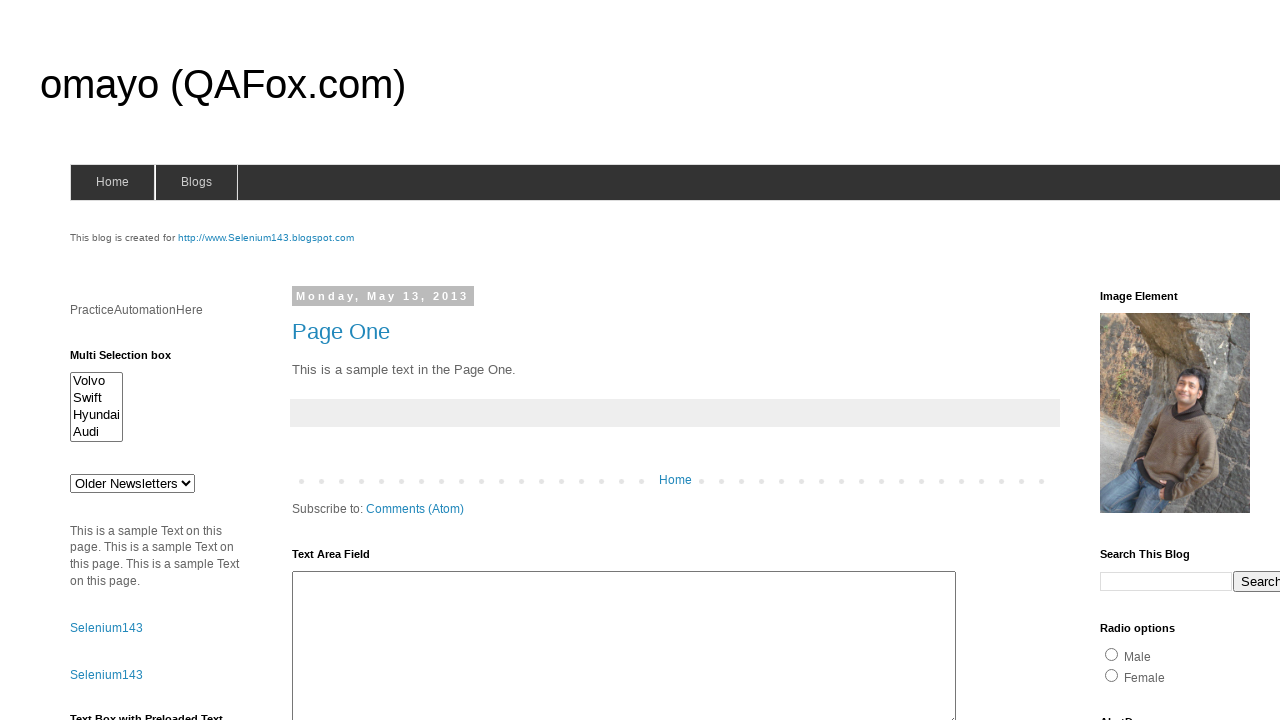